Tests visibility toggle of a text element by verifying it's visible, clicking hide button, and confirming it becomes hidden.

Starting URL: https://rahulshettyacademy.com/AutomationPractice

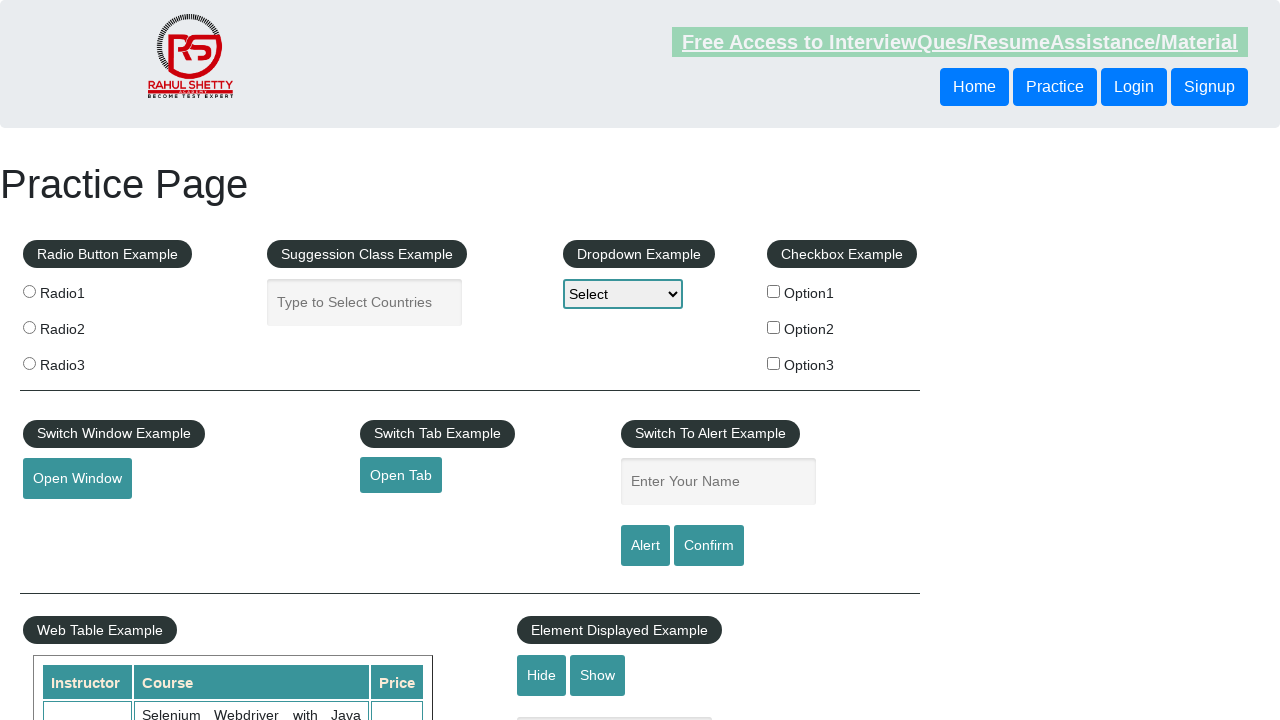

Navigated to Automation Practice page
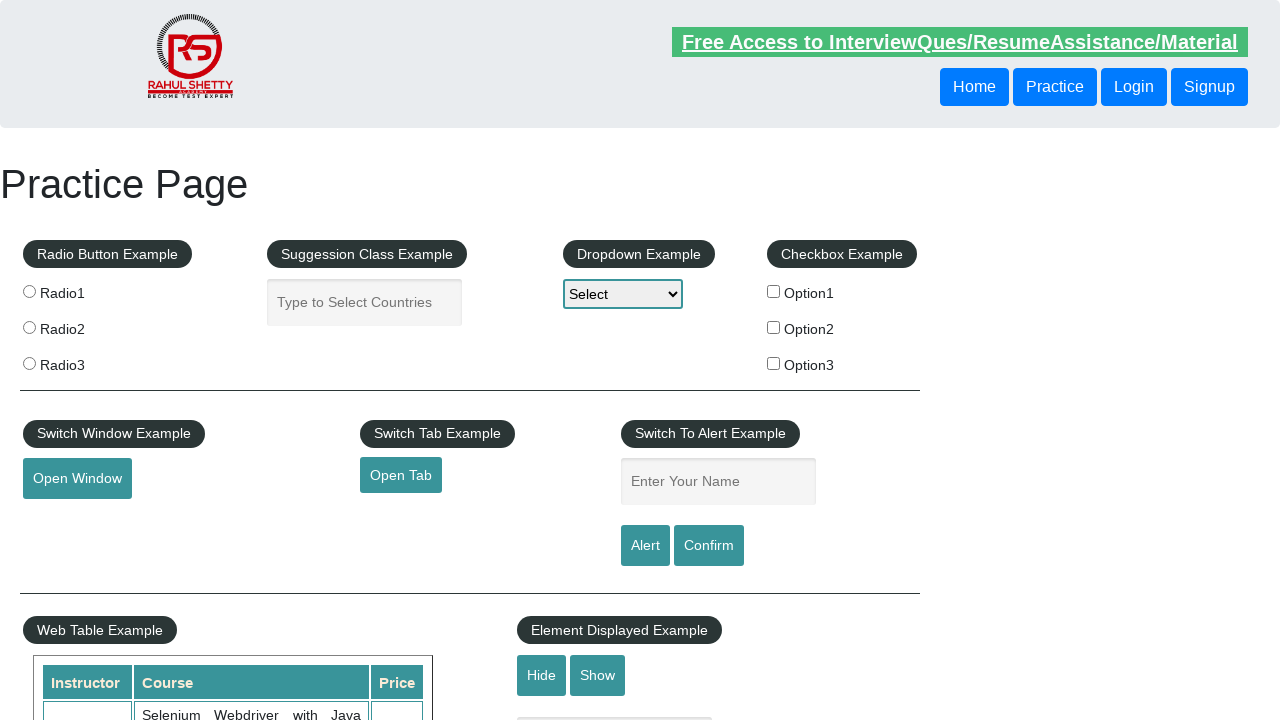

Confirmed text element is visible
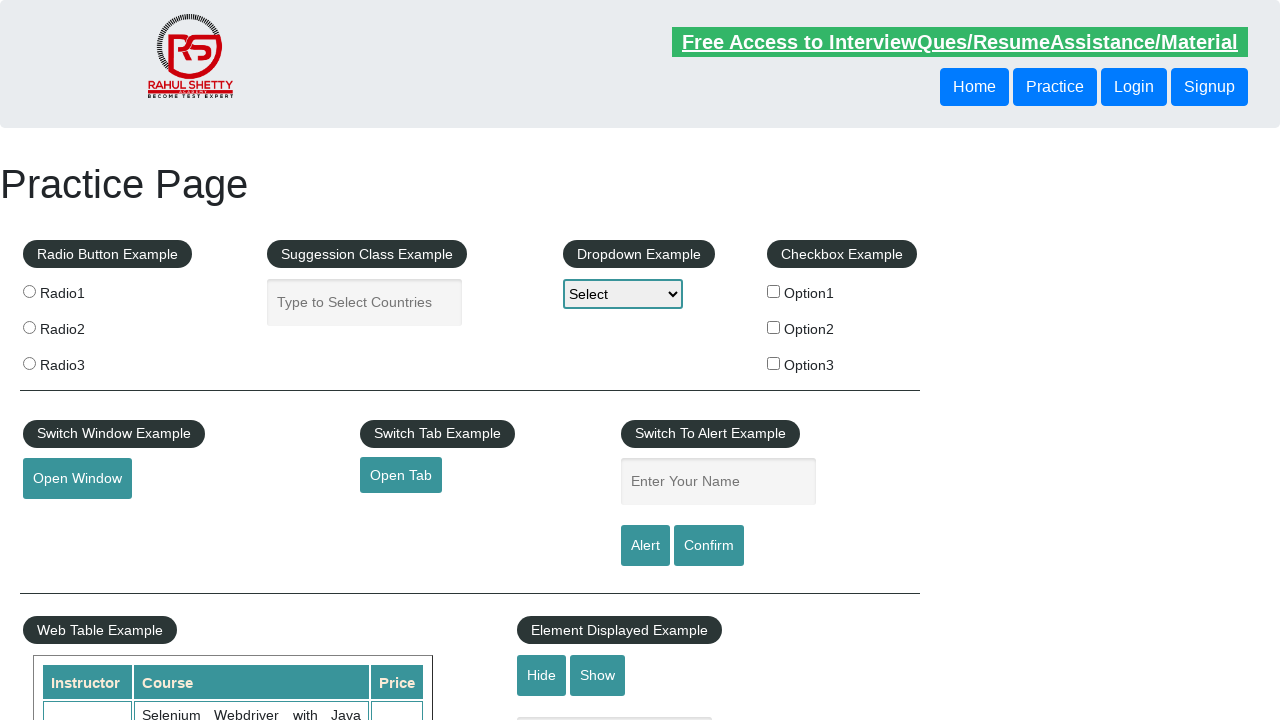

Clicked hide button to hide the text element at (542, 675) on #hide-textbox
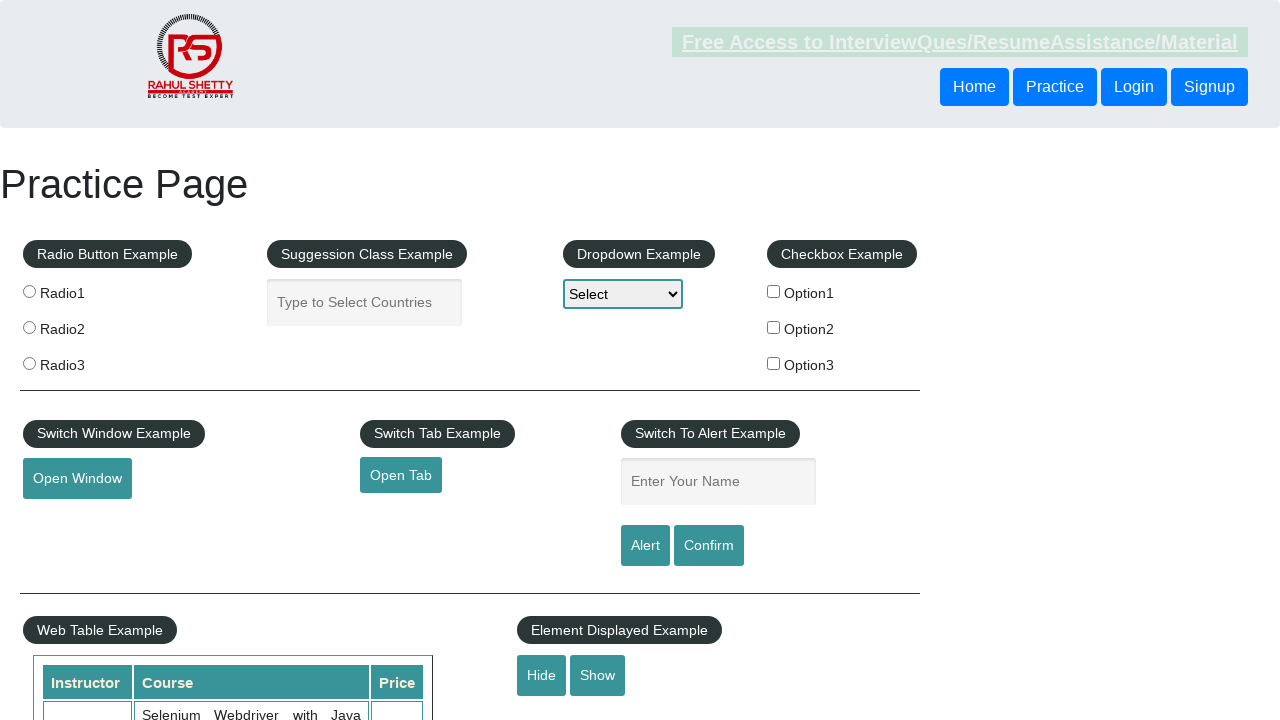

Confirmed text element is now hidden
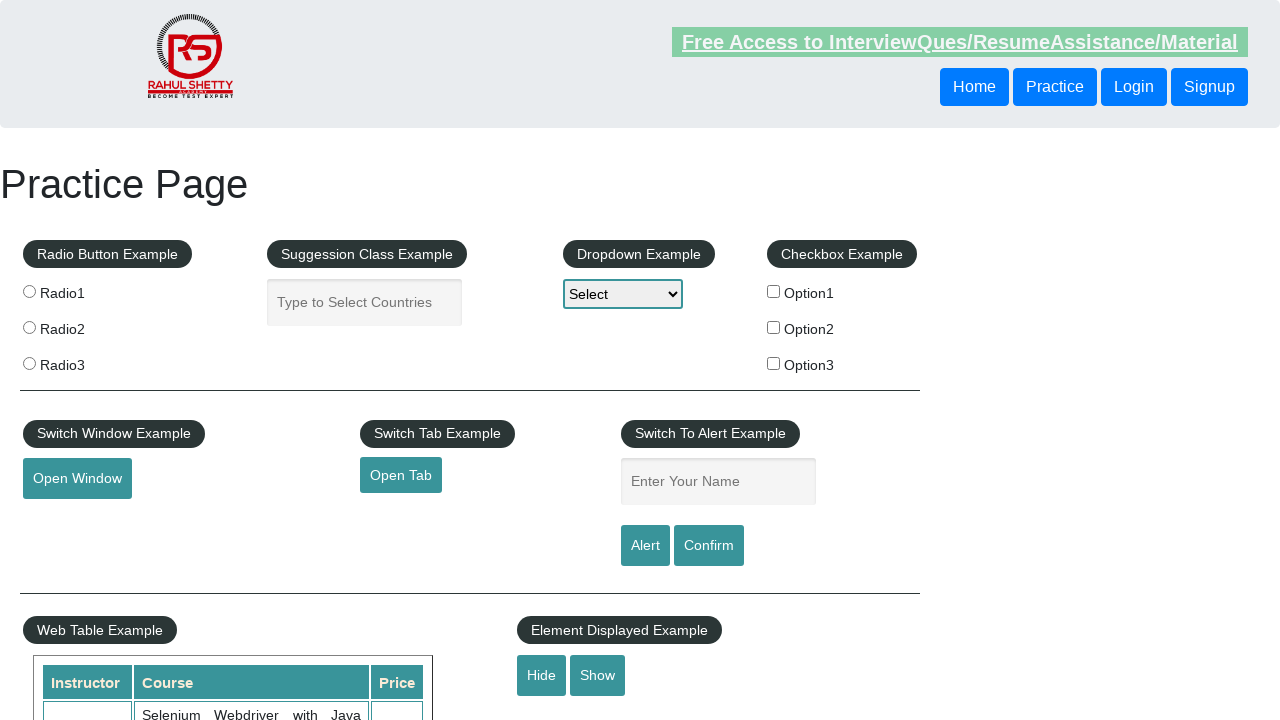

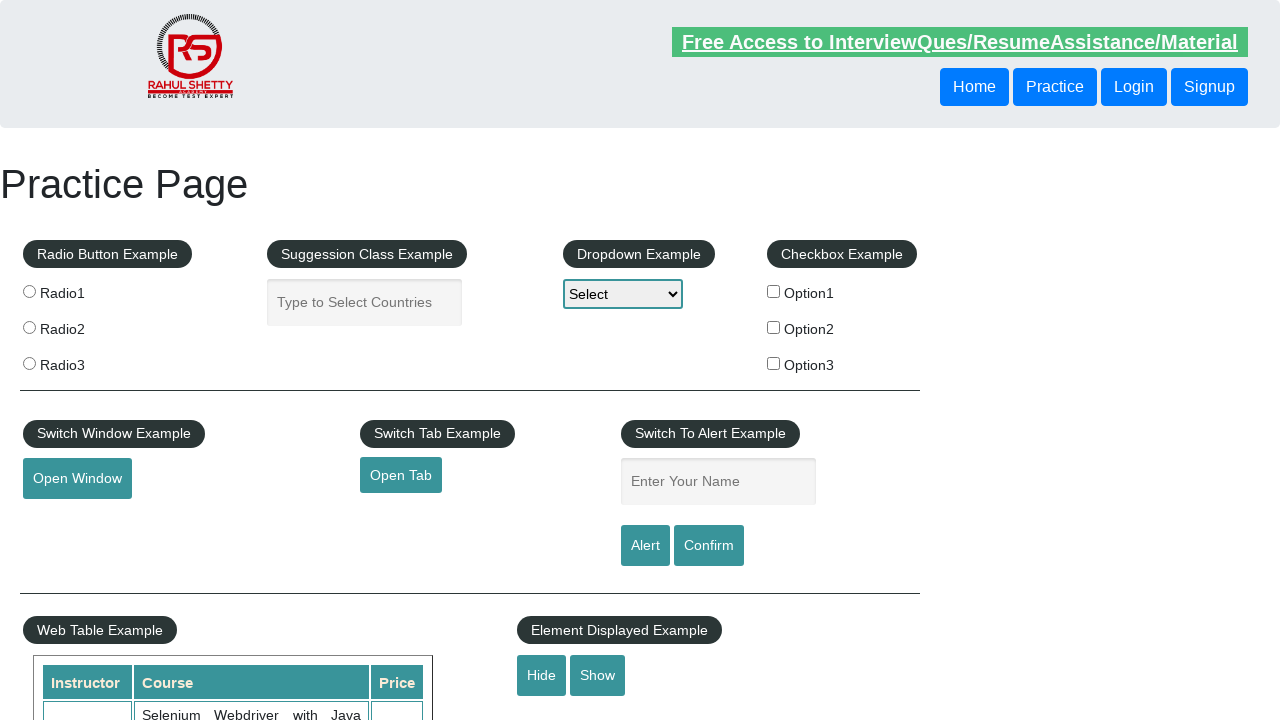